Navigates to a nested frames demo page and switches through multiple frame levels to access content within the middle frame

Starting URL: https://the-internet.herokuapp.com/

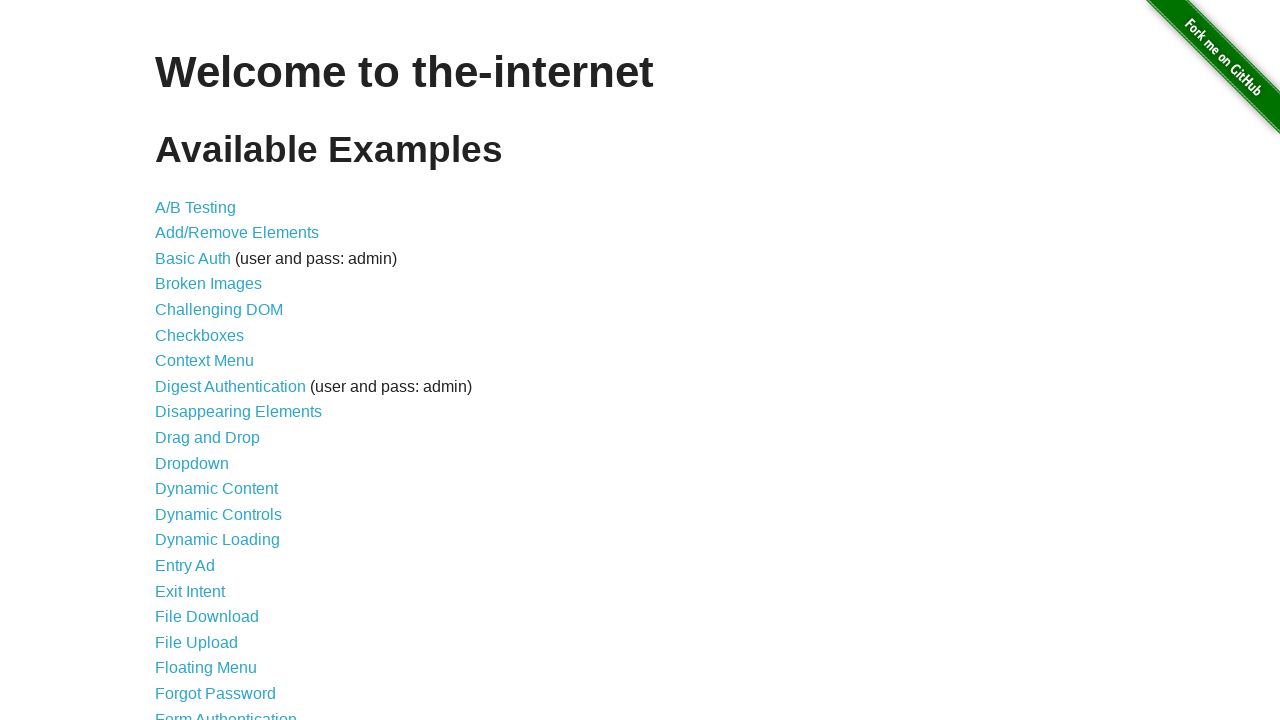

Clicked on Nested Frames link at (210, 395) on xpath=//a[text()='Nested Frames']
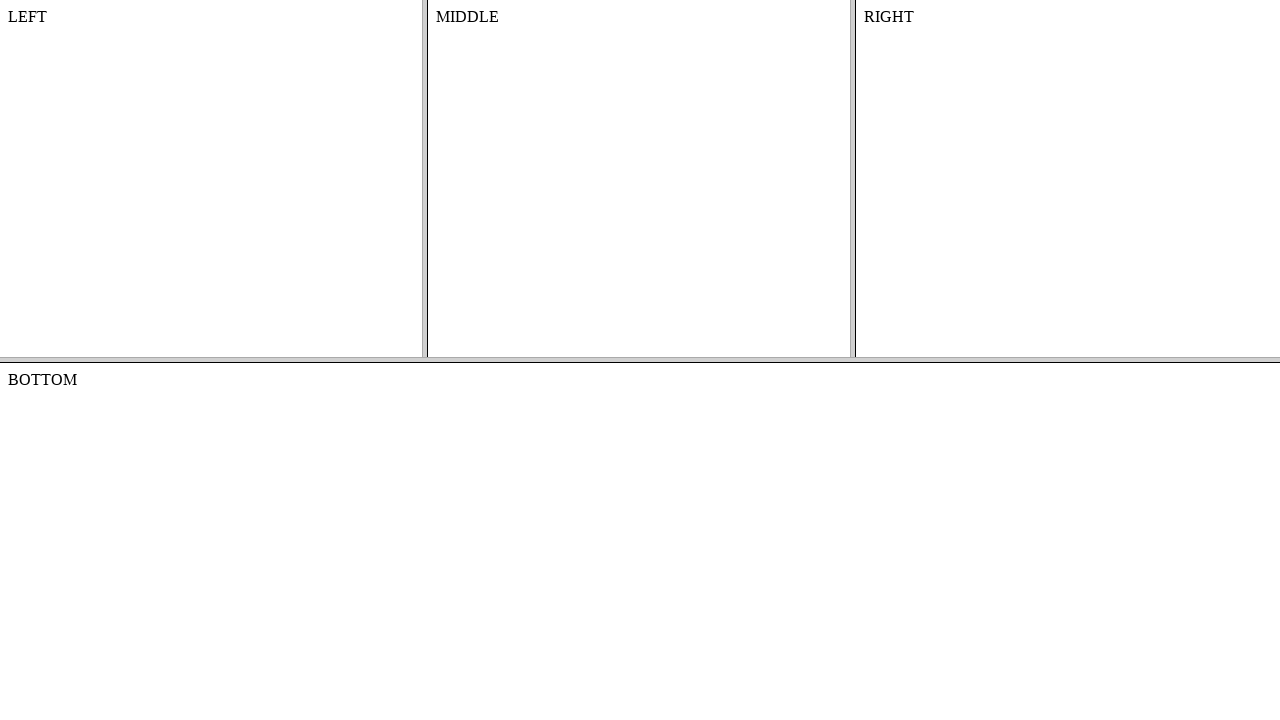

Located top frame
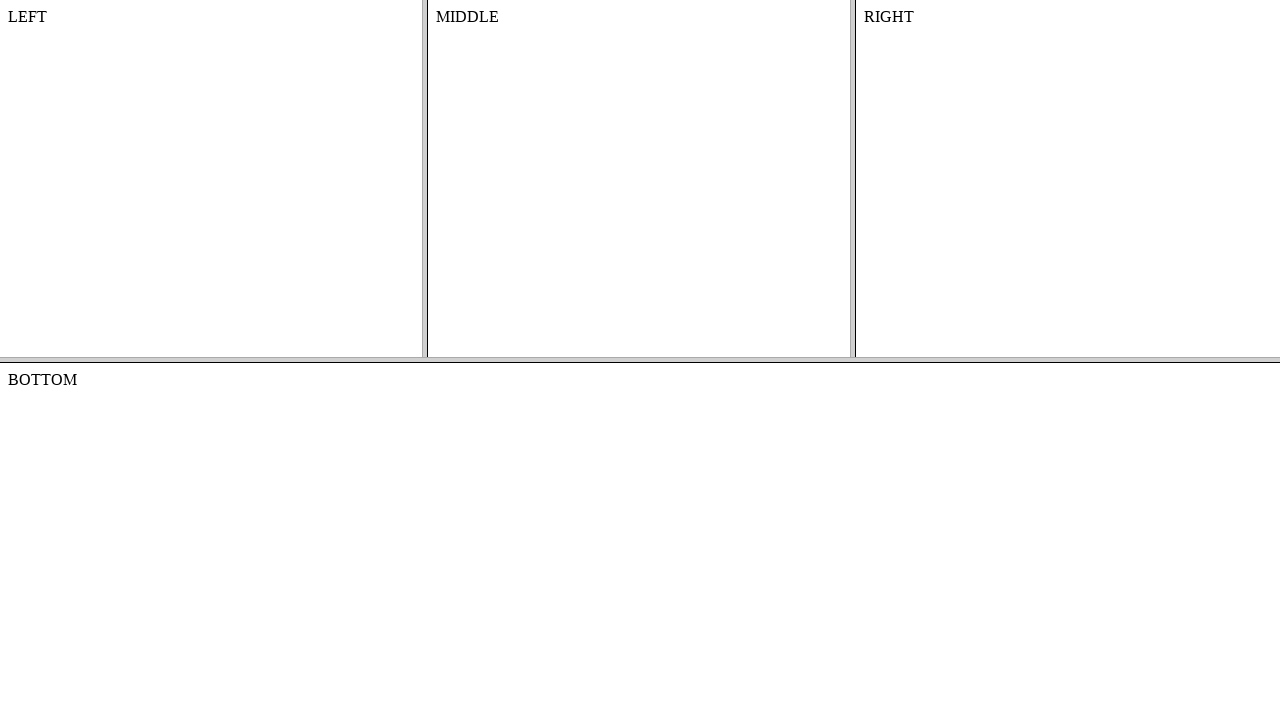

Located middle frame within top frame
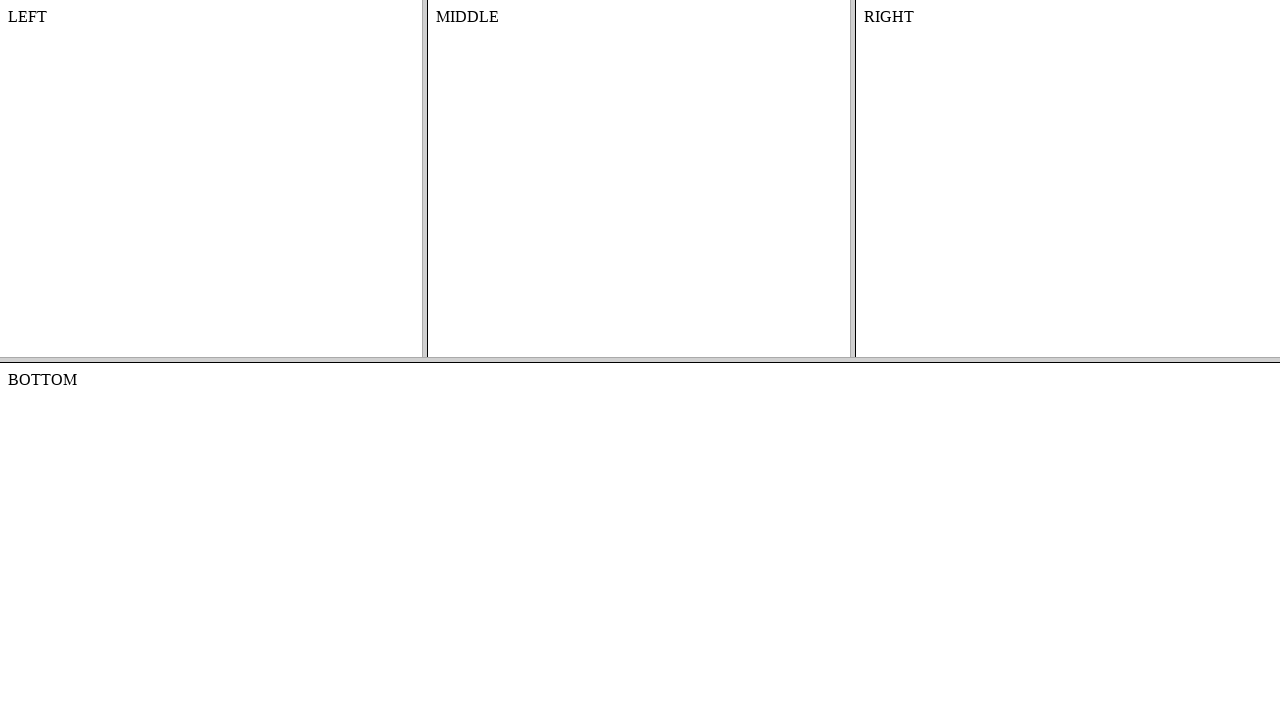

Retrieved text content from middle frame: 'MIDDLE'
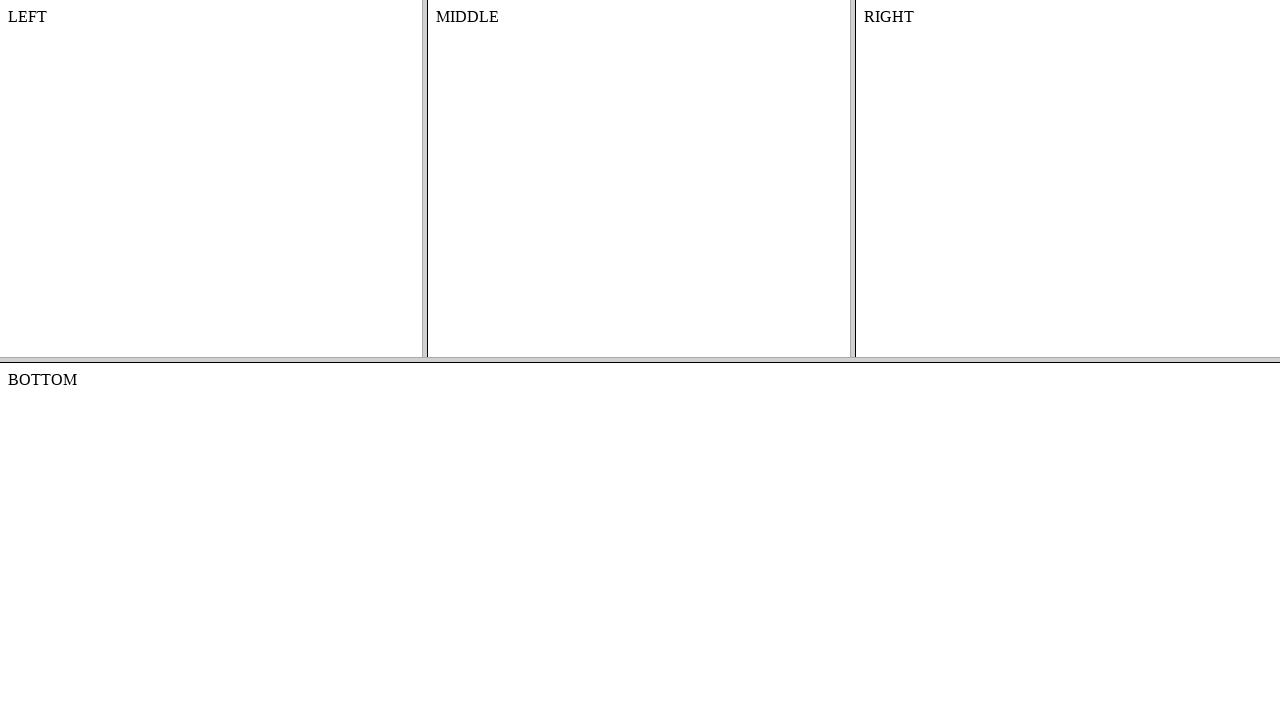

Printed content text to console
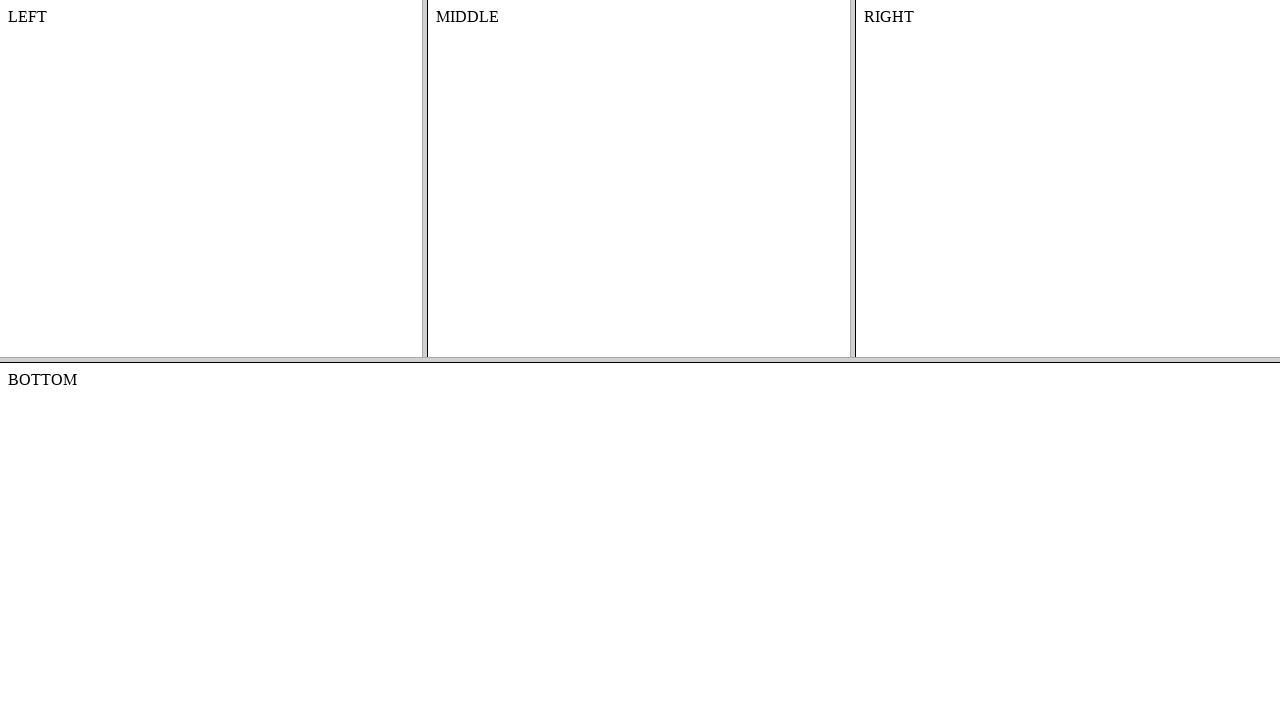

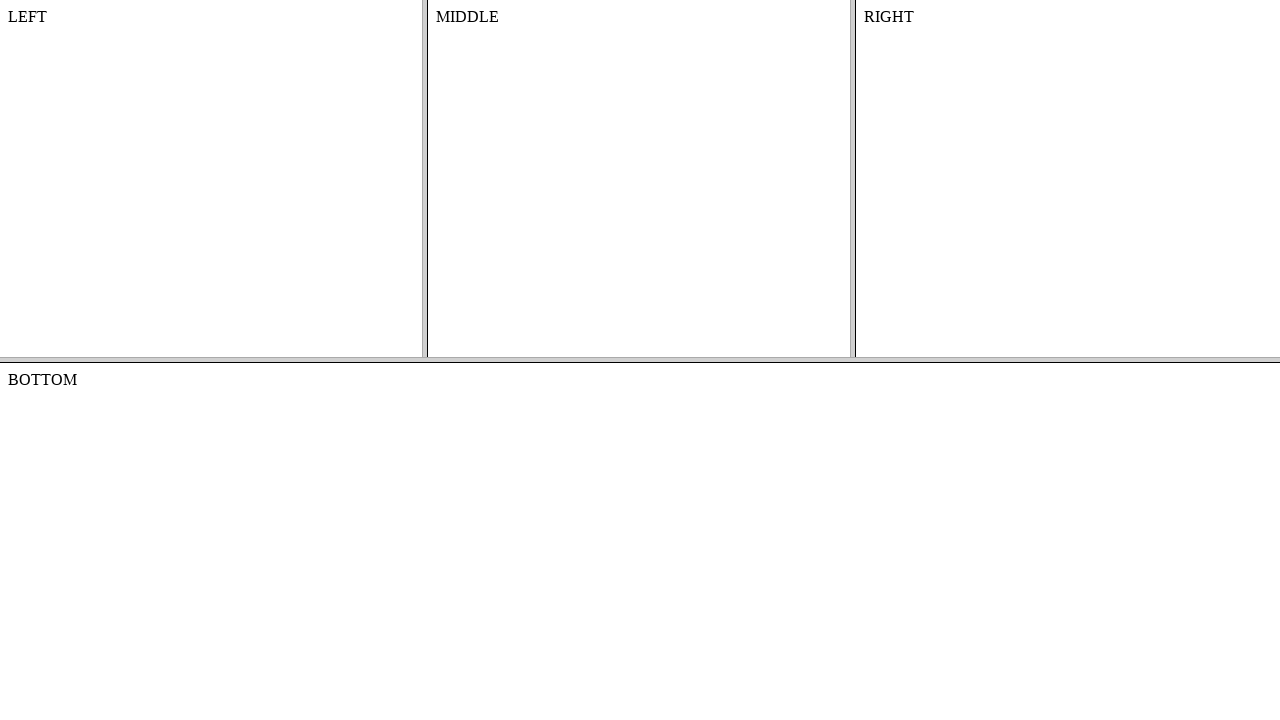